Tests the selection state of radio buttons and checkboxes, then clicks them and verifies the changed state

Starting URL: https://automationfc.github.io/basic-form/index.html

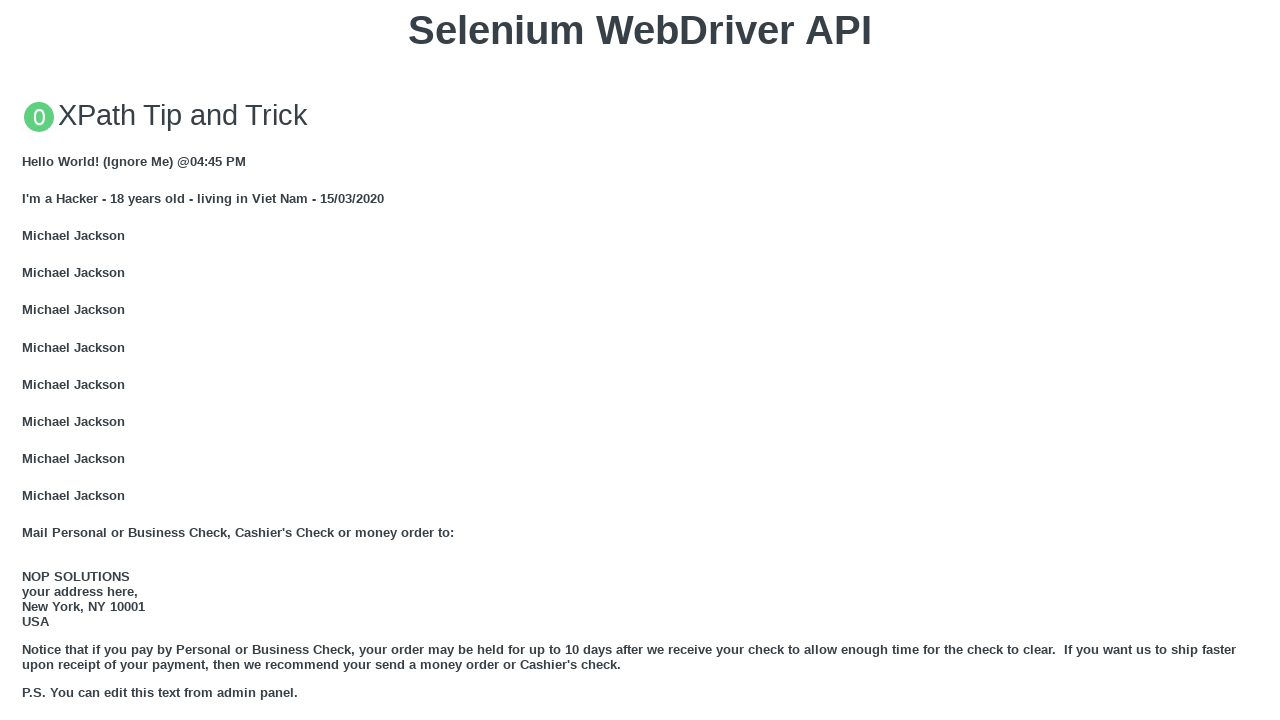

Checked initial selection state of 'Under 18' radio button
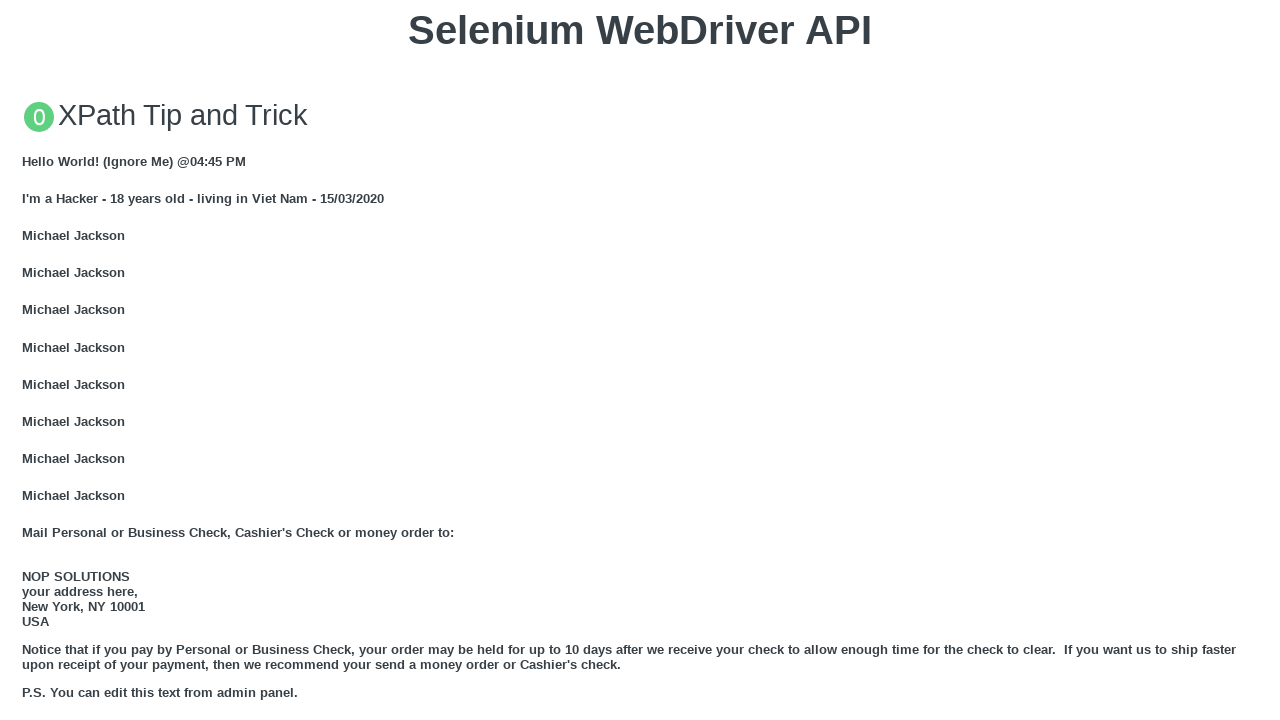

Checked initial selection state of 'Java' checkbox
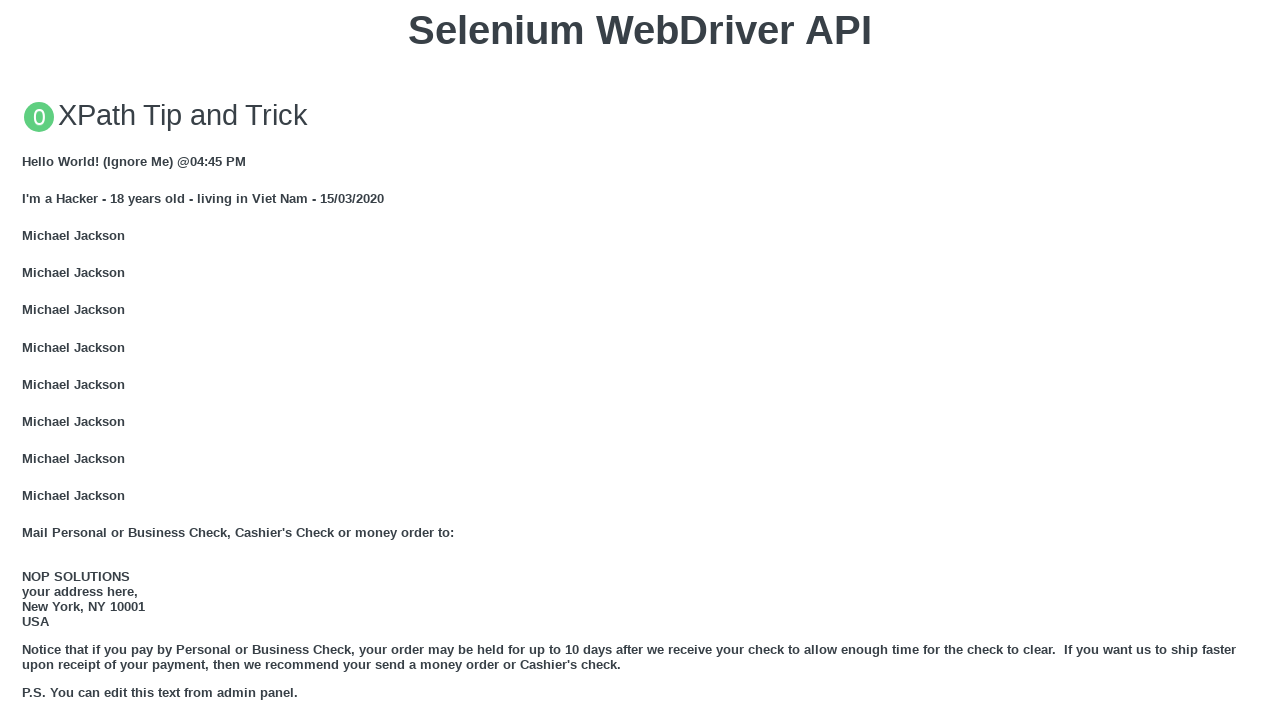

Clicked 'Under 18' radio button at (28, 360) on input#under_18
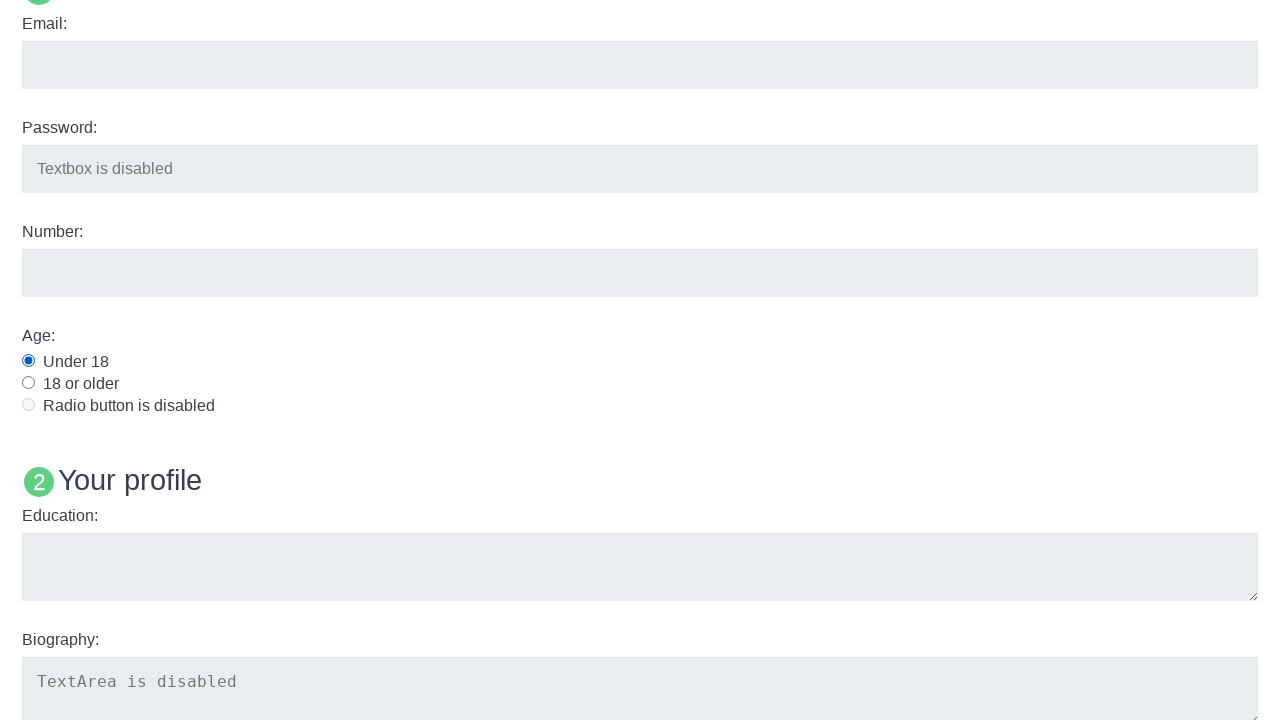

Clicked 'Java' checkbox at (28, 361) on input#java
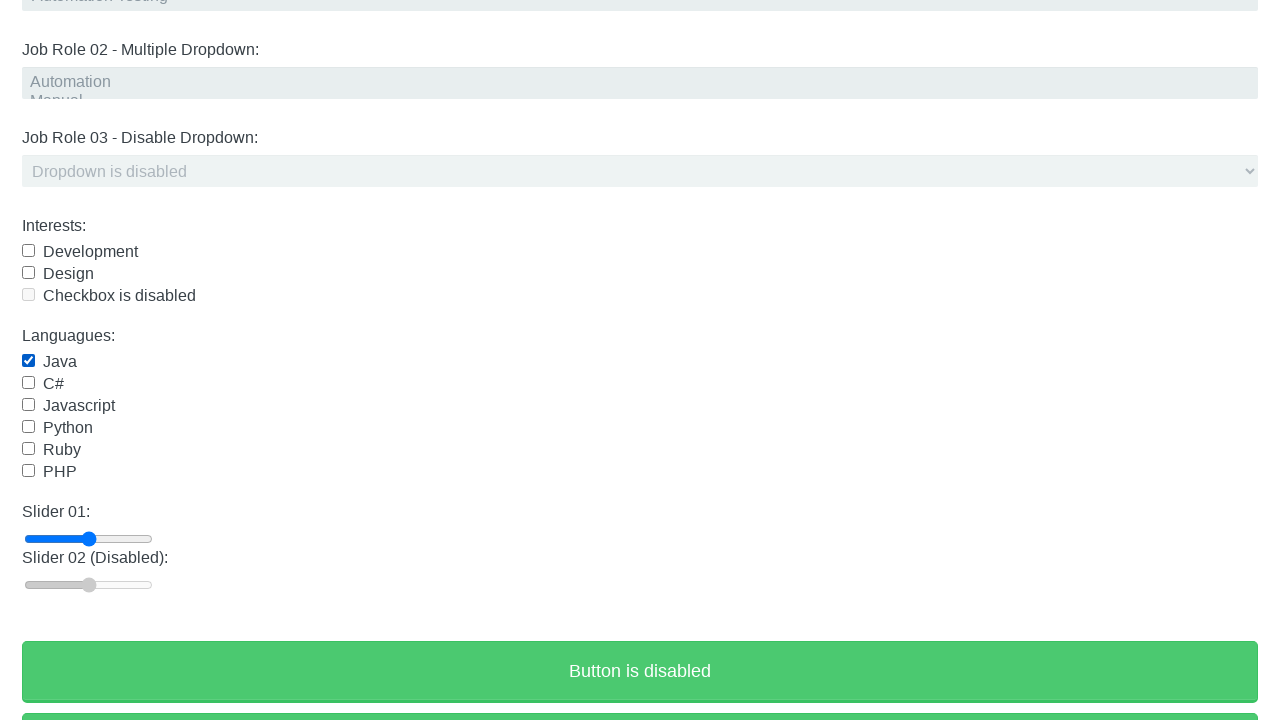

Verified 'Under 18' radio button selection state after clicking
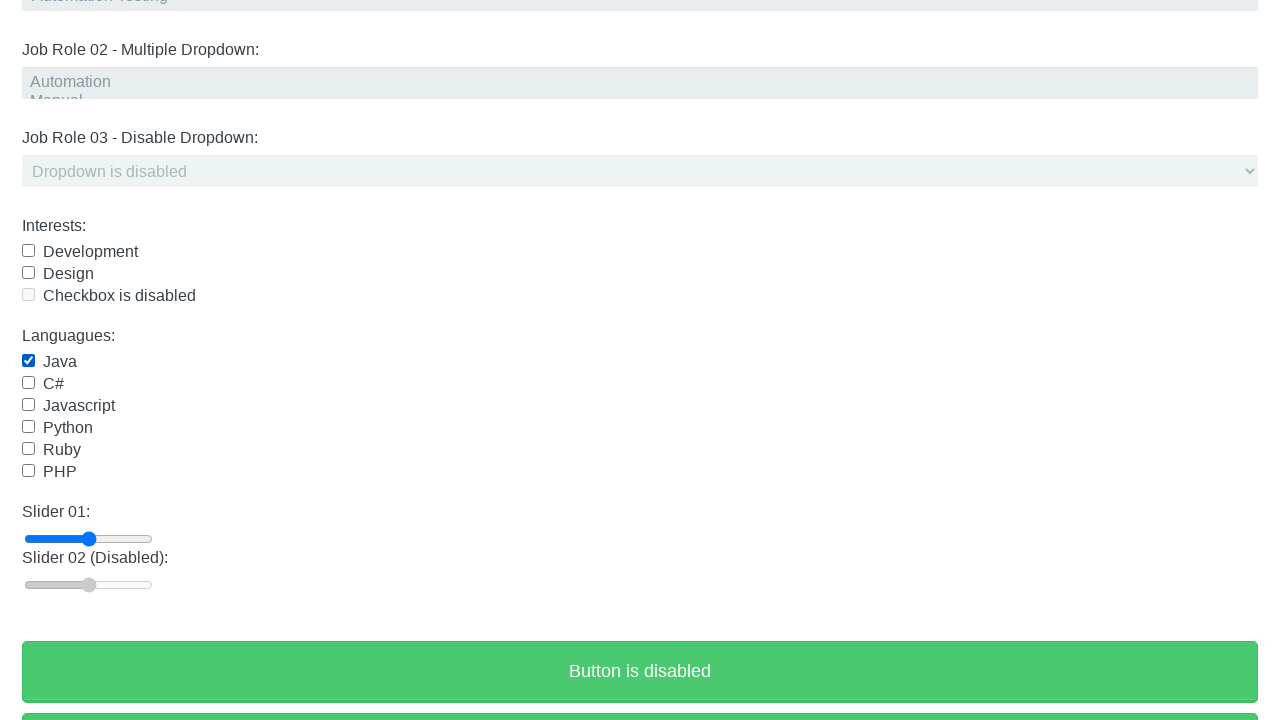

Verified 'Java' checkbox selection state after clicking
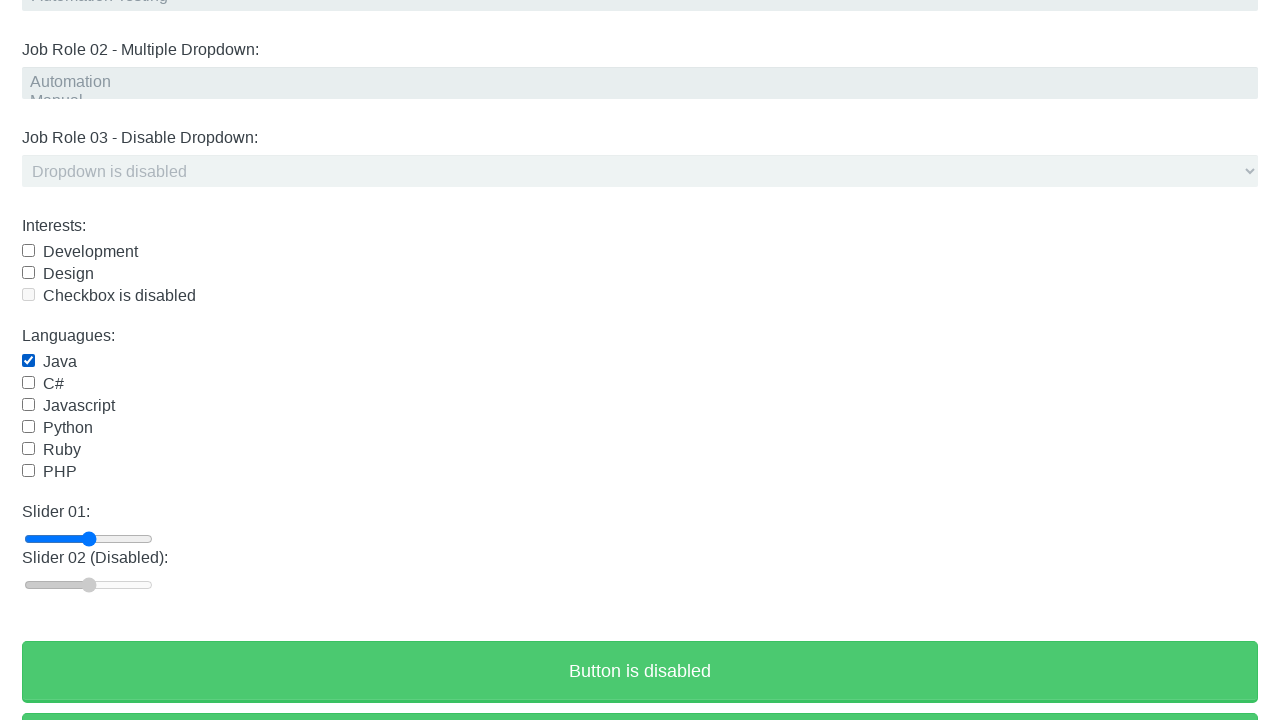

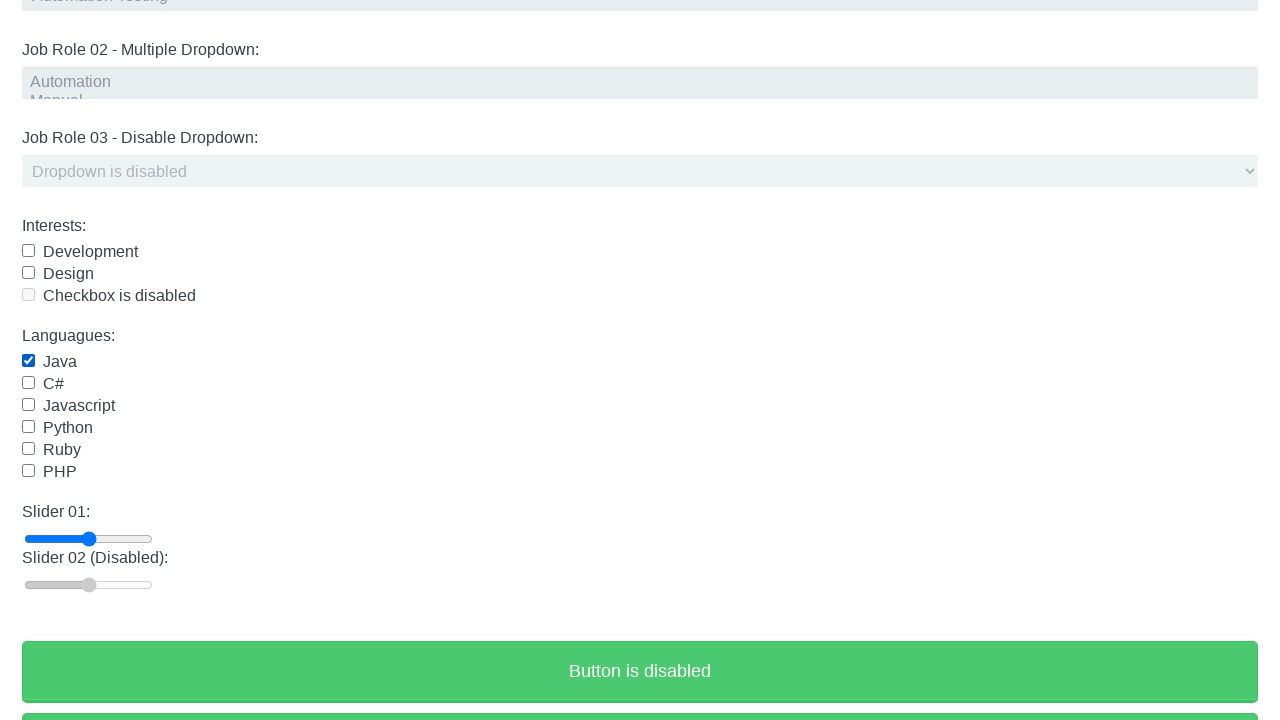